Tests the jQuery UI datepicker widget by opening the calendar, selecting day 15 of the current month, and verifying the selected date appears in the input field.

Starting URL: https://jqueryui.com/datepicker/

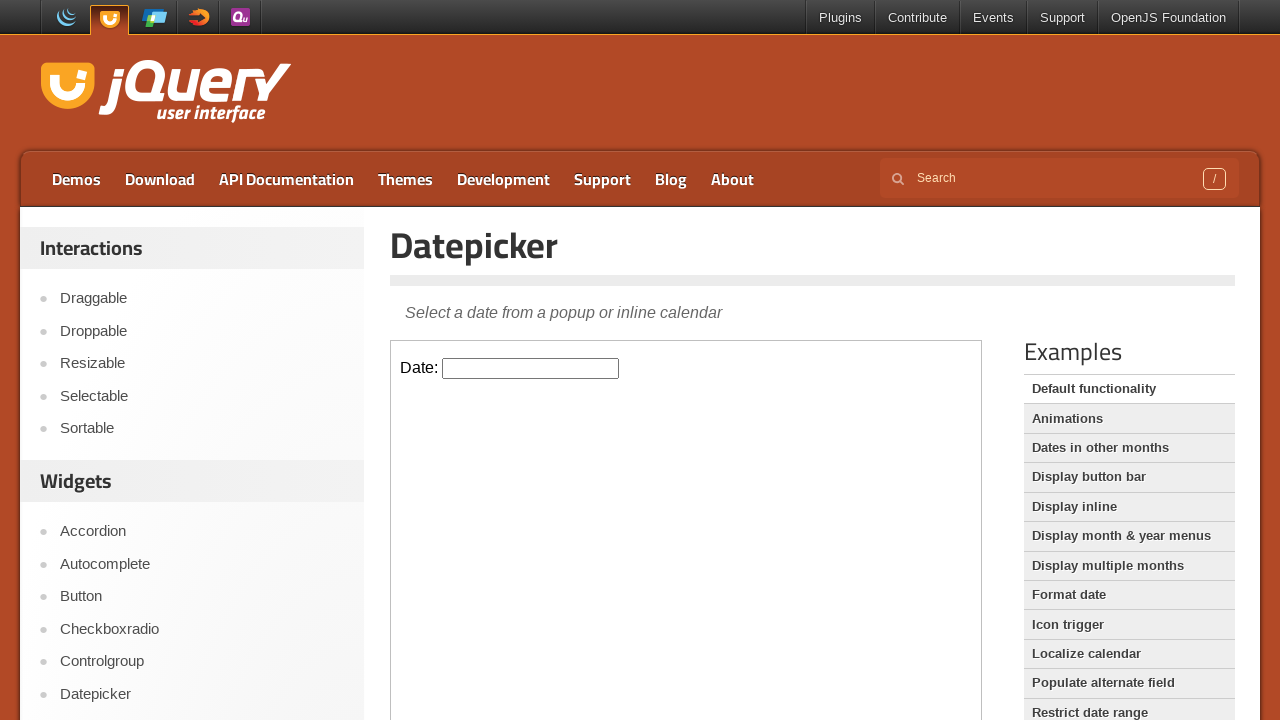

Located the demo iframe
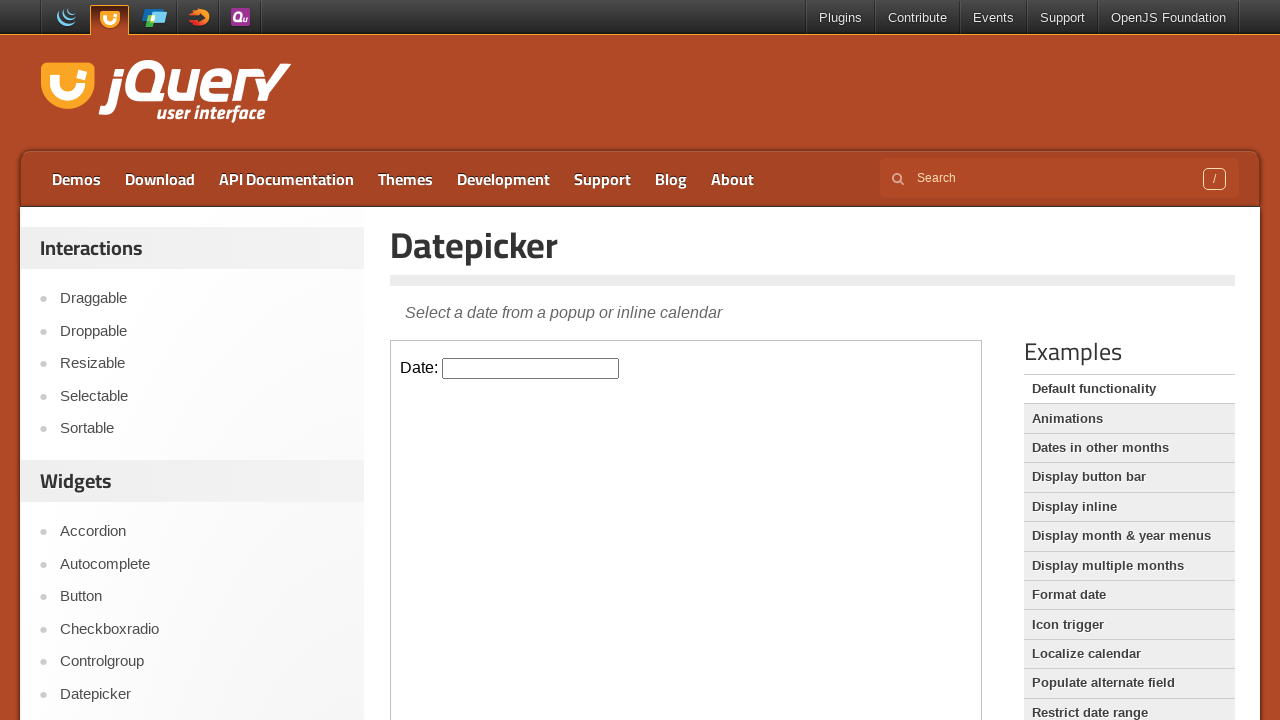

Clicked on the datepicker input field to open the calendar at (531, 368) on .demo-frame >> internal:control=enter-frame >> #datepicker
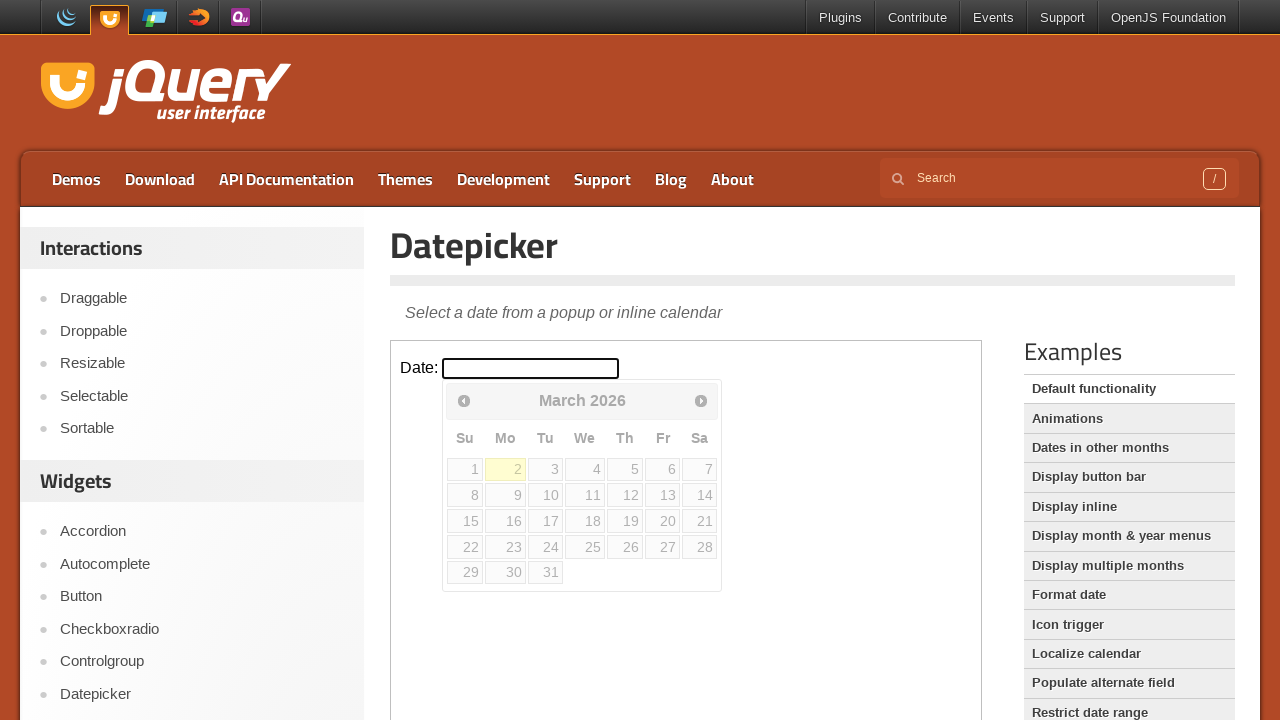

Clicked on day 15 in the calendar at (465, 521) on .demo-frame >> internal:control=enter-frame >> table.ui-datepicker-calendar a:te
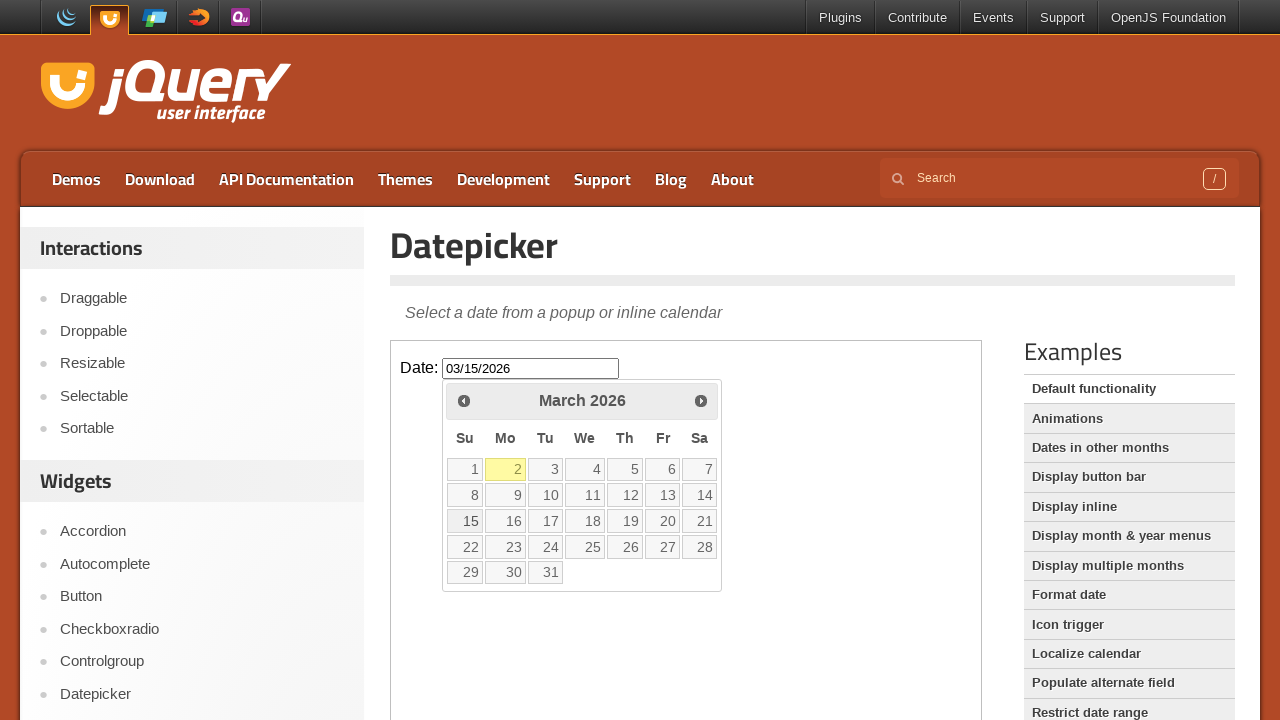

Retrieved the datepicker input field value
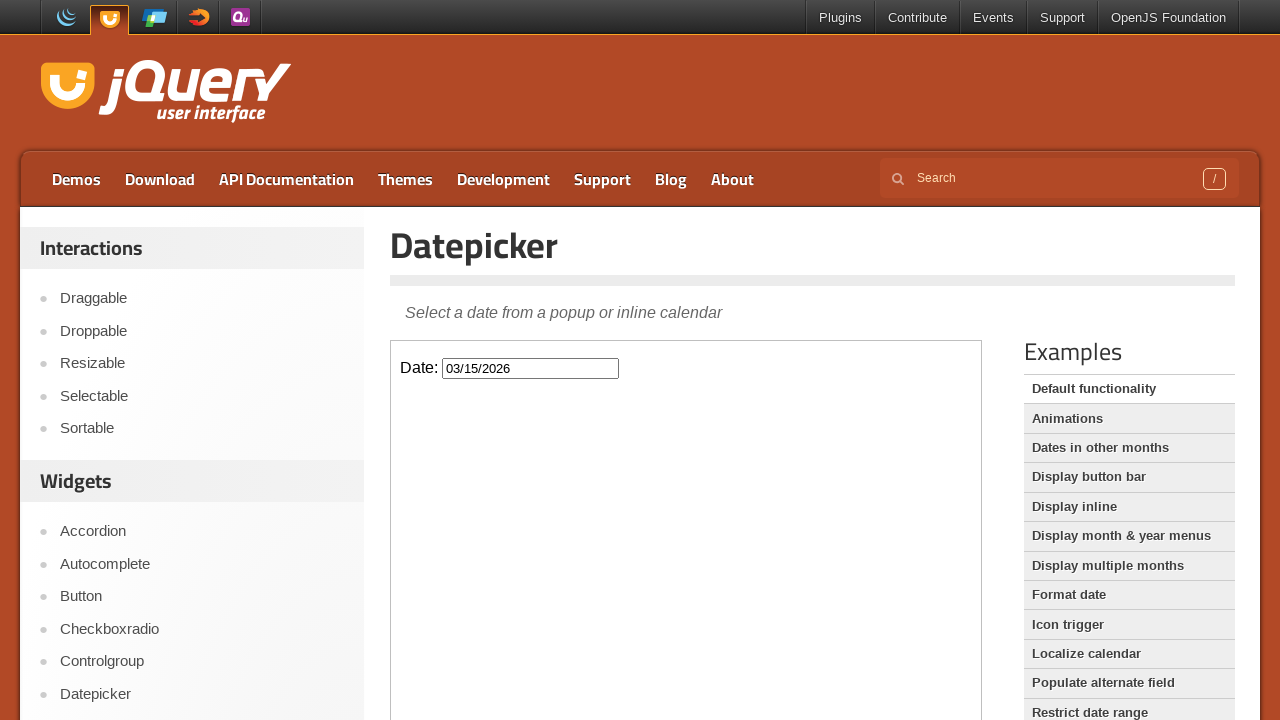

Verified that '15' is present in the input value: 03/15/2026
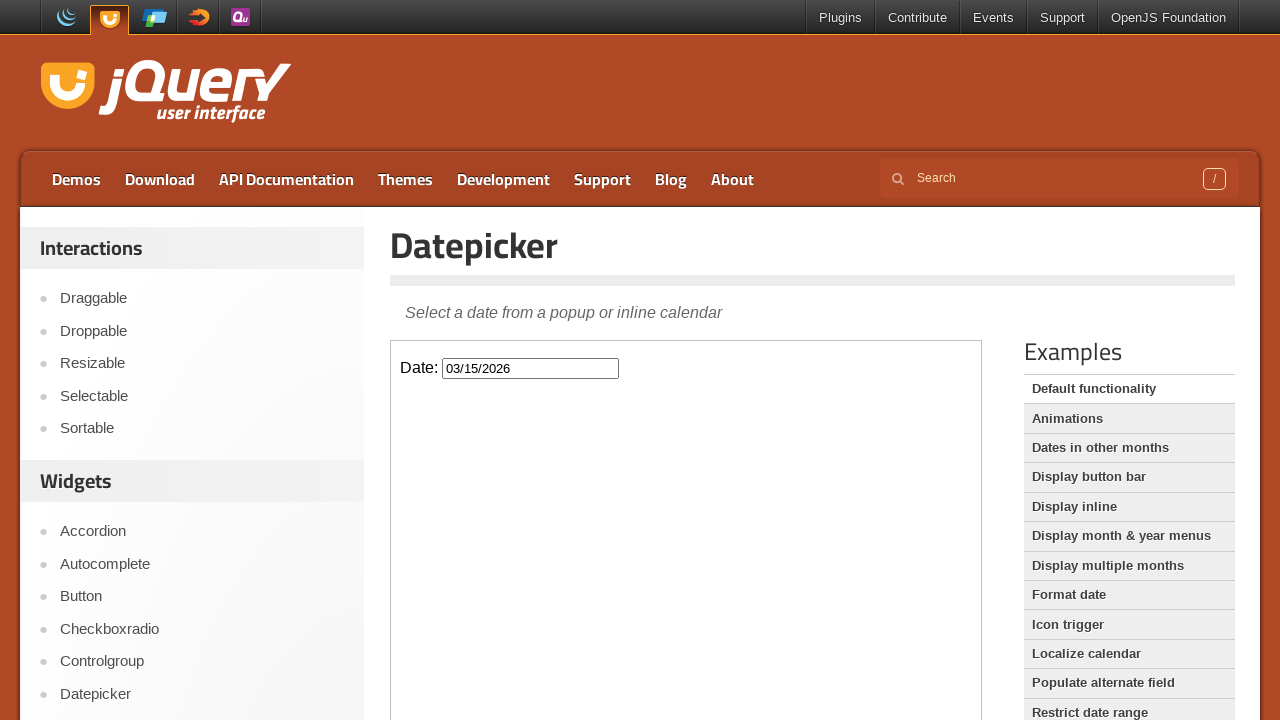

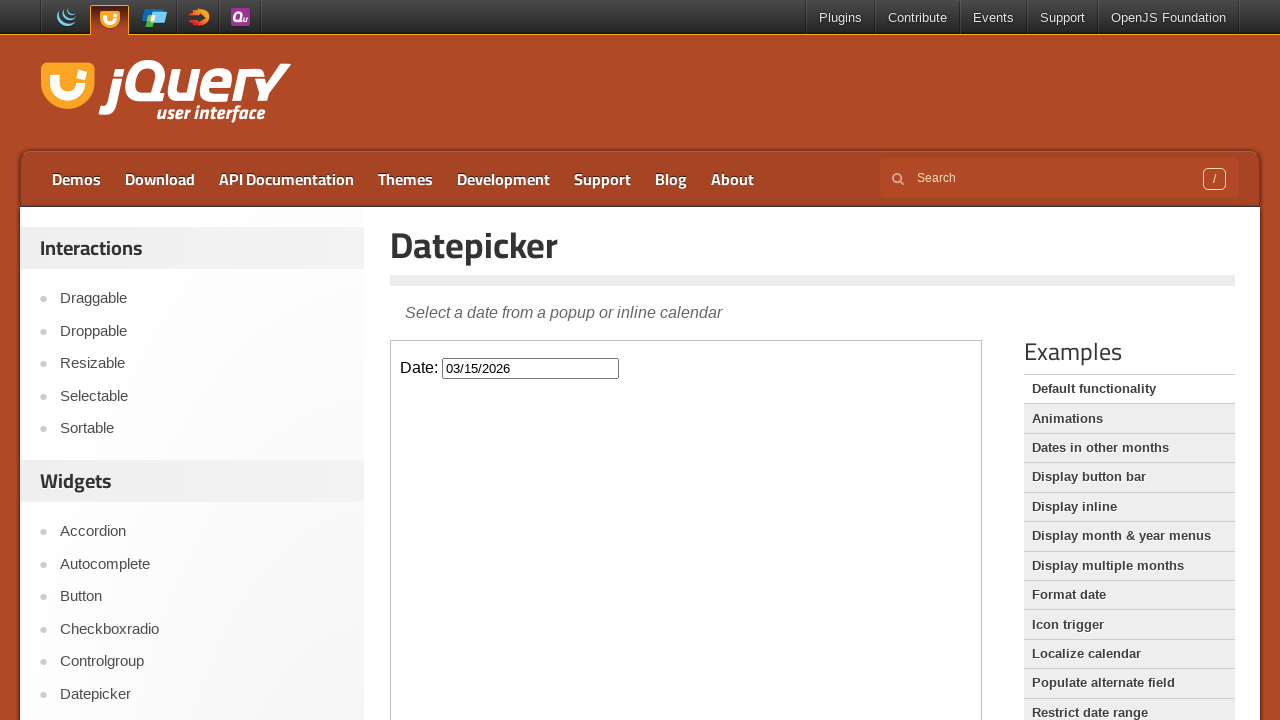